Tests JavaScript prompt popup functionality by clicking a button that triggers a prompt dialog and accepting it with input text

Starting URL: https://the-internet.herokuapp.com/javascript_alerts

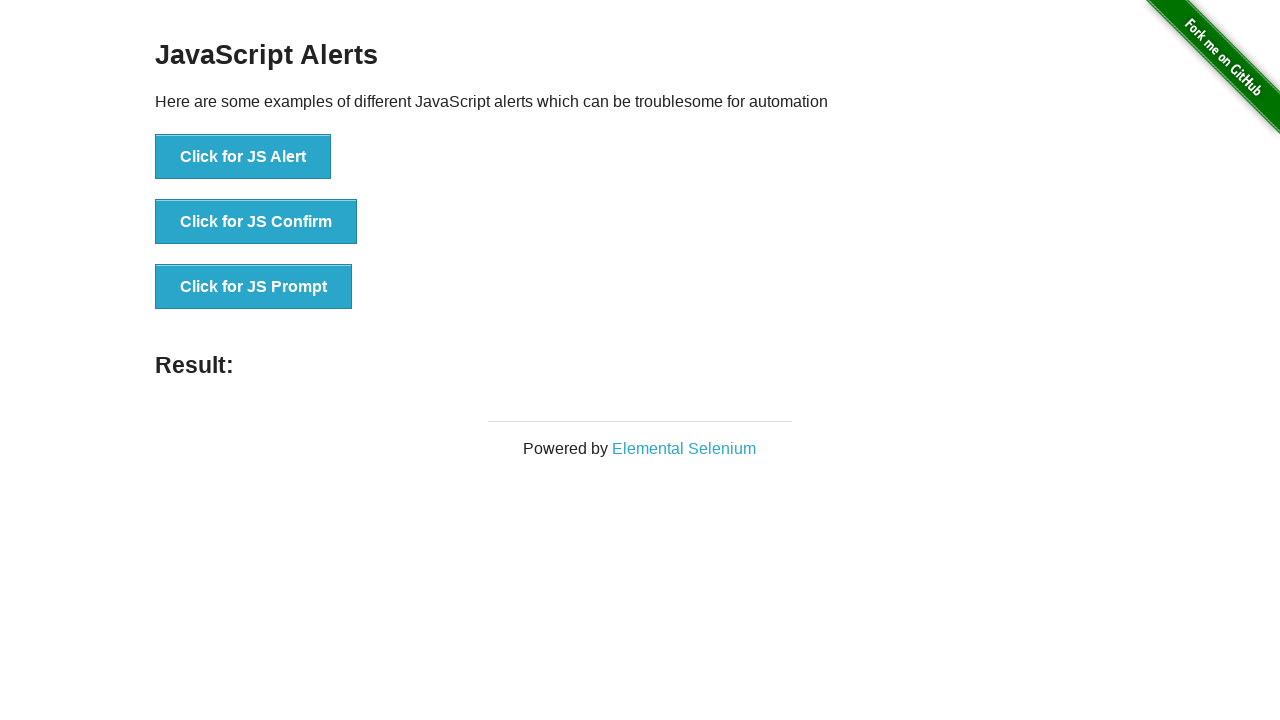

Set up dialog handler to accept prompt with 'TestUser' input
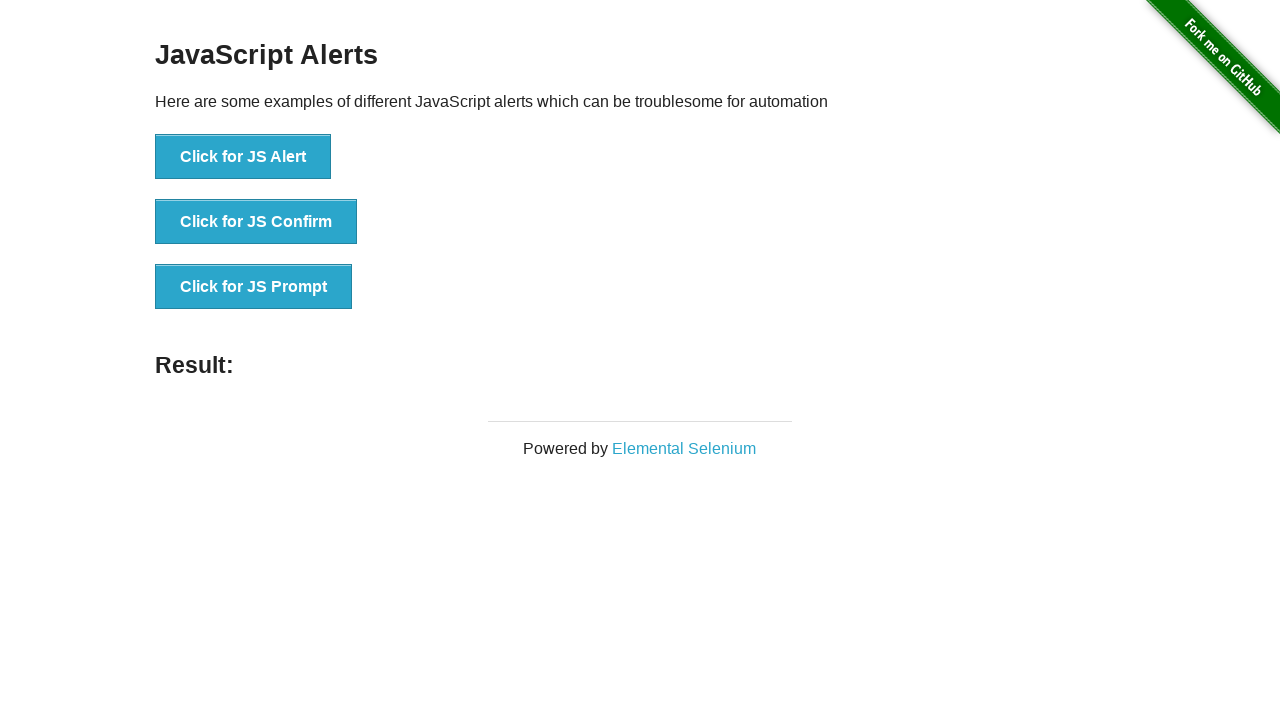

Clicked 'Click for JS Prompt' button to trigger JavaScript prompt dialog at (254, 287) on internal:role=button[name="Click for JS Prompt"i]
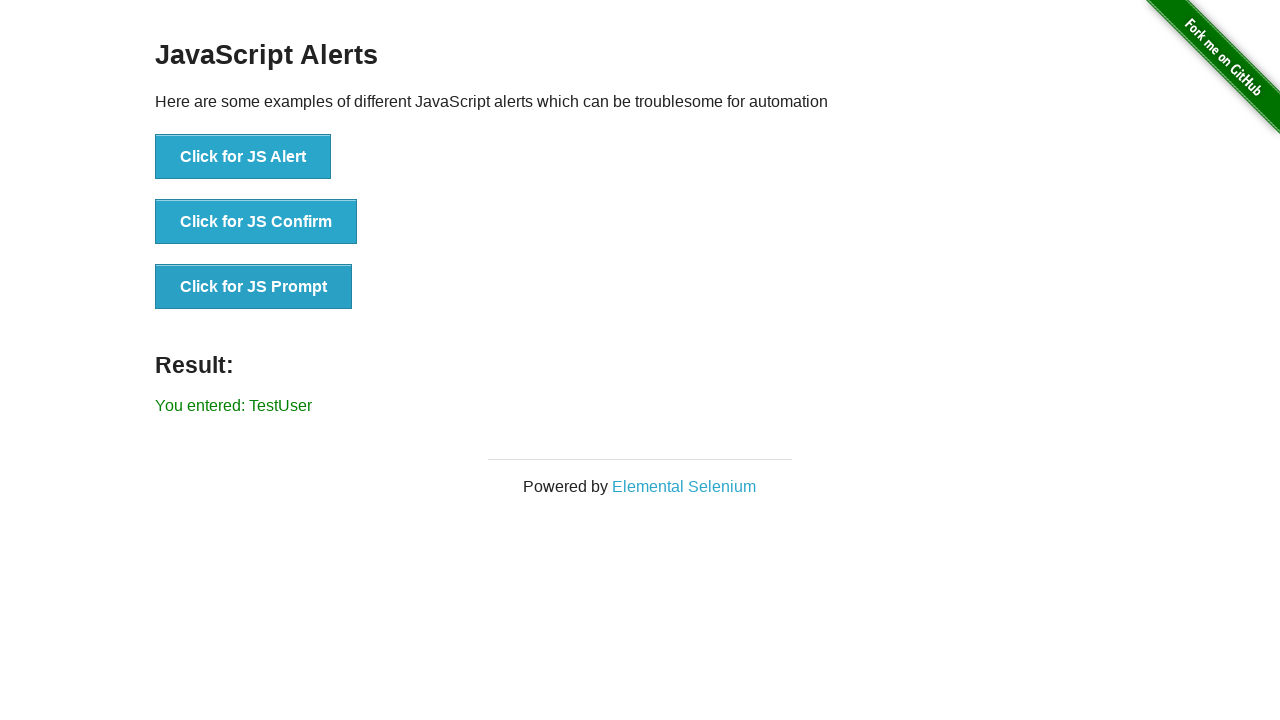

Result element appeared after accepting prompt with 'TestUser' input
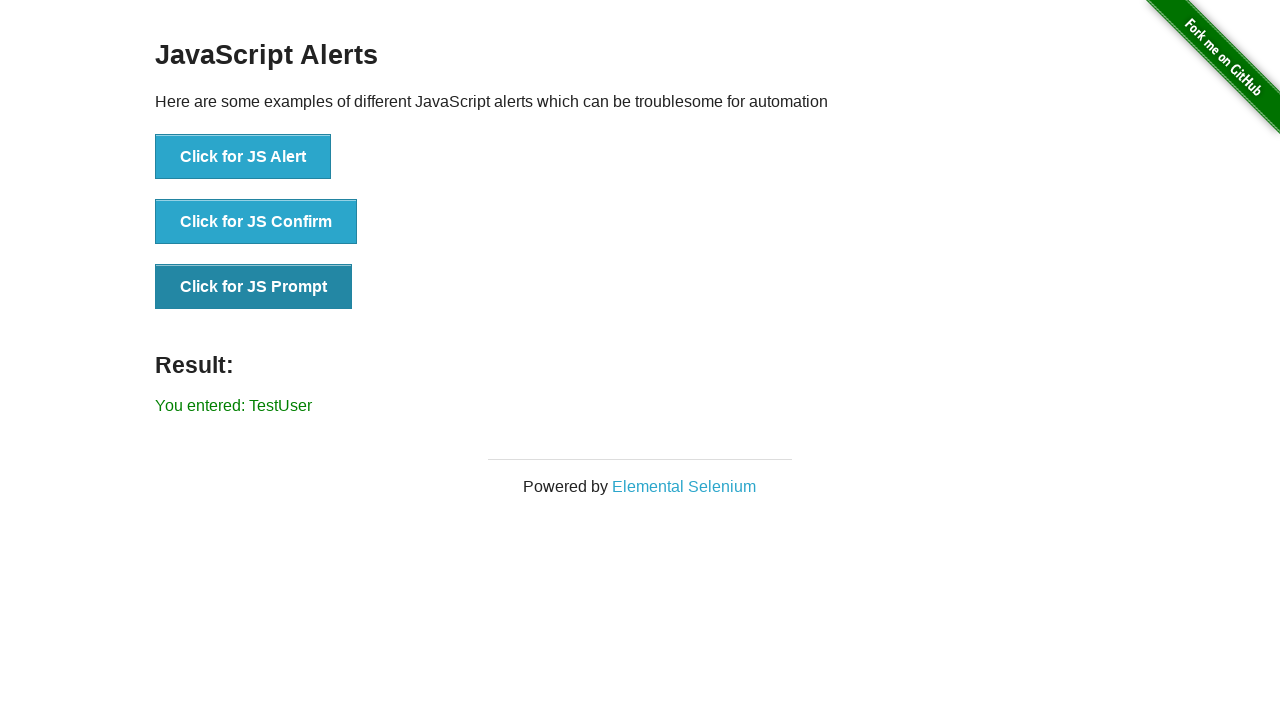

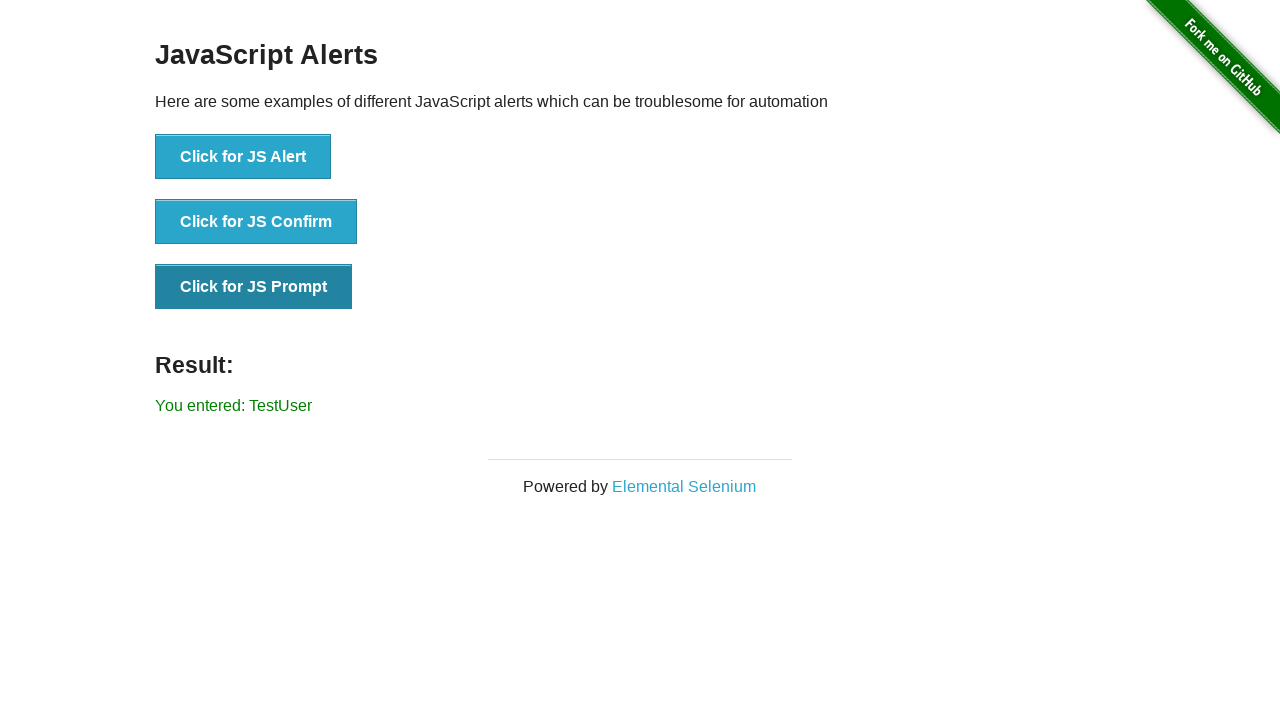